Tests double-click functionality by double-clicking a button and verifying the response text

Starting URL: https://automationfc.github.io/basic-form/index.html

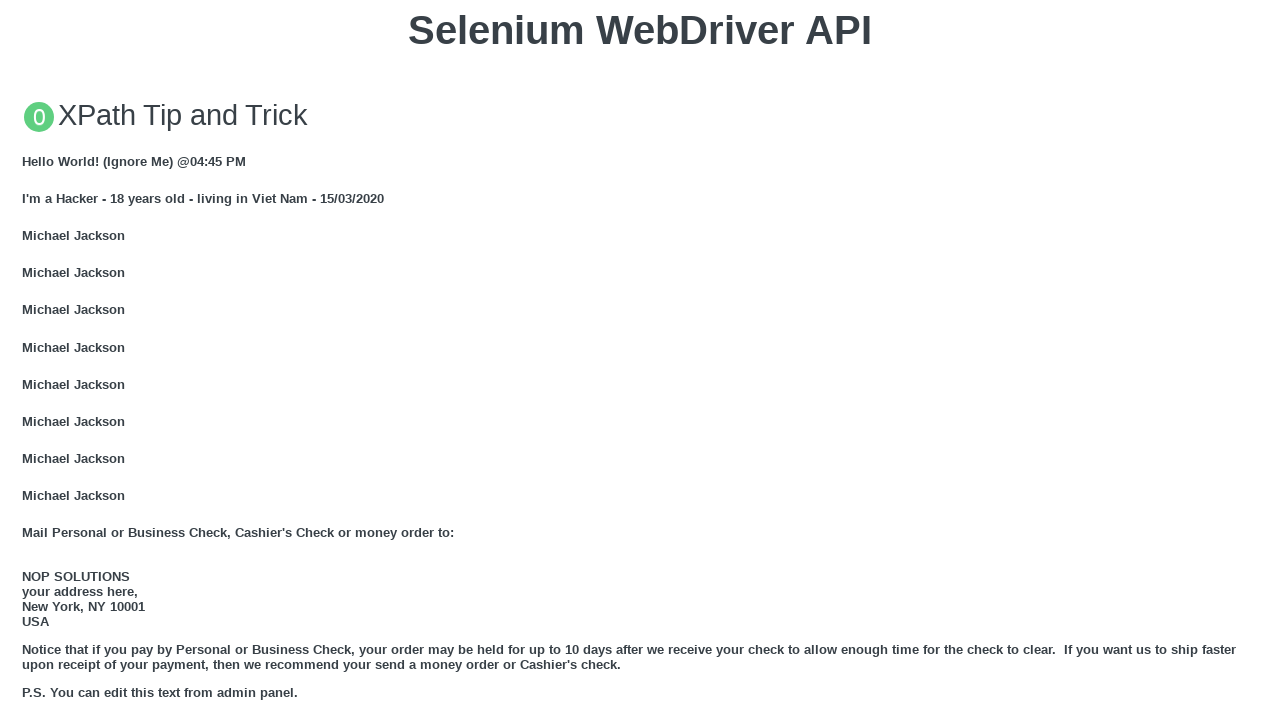

Double-clicked the 'Double click me' button at (640, 361) on xpath=//button[text()='Double click me']
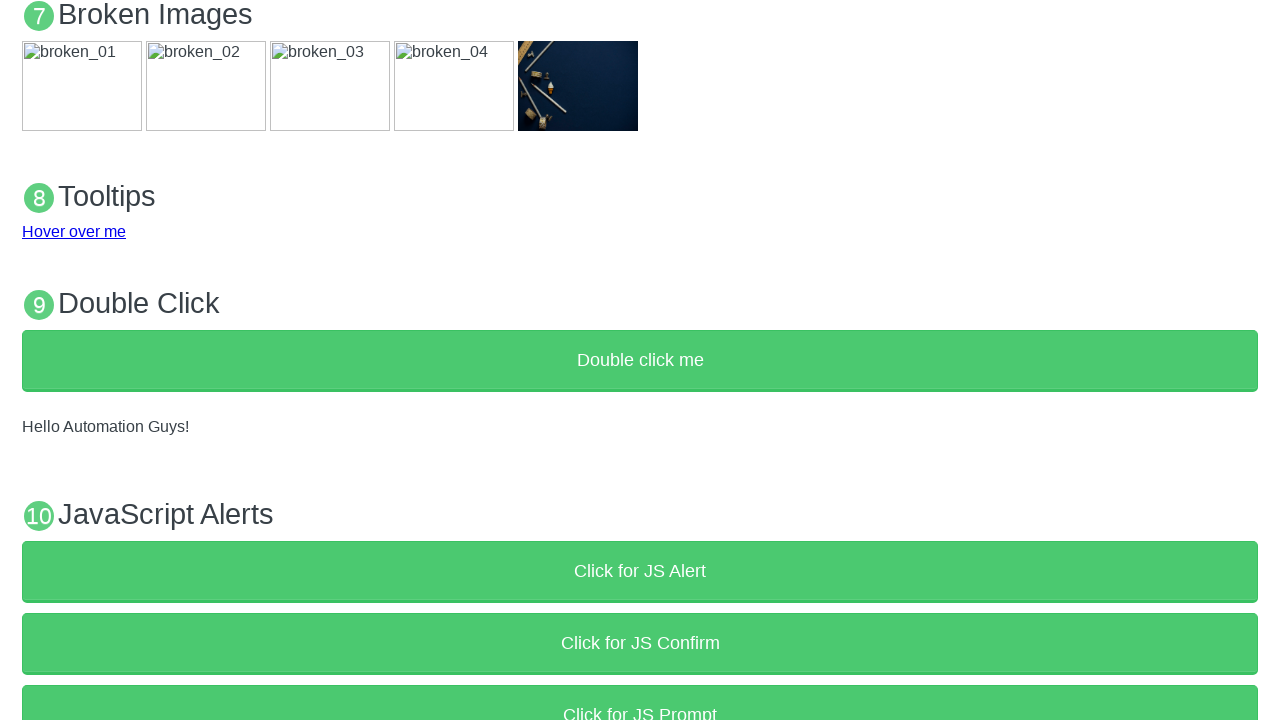

Response text element loaded and verified
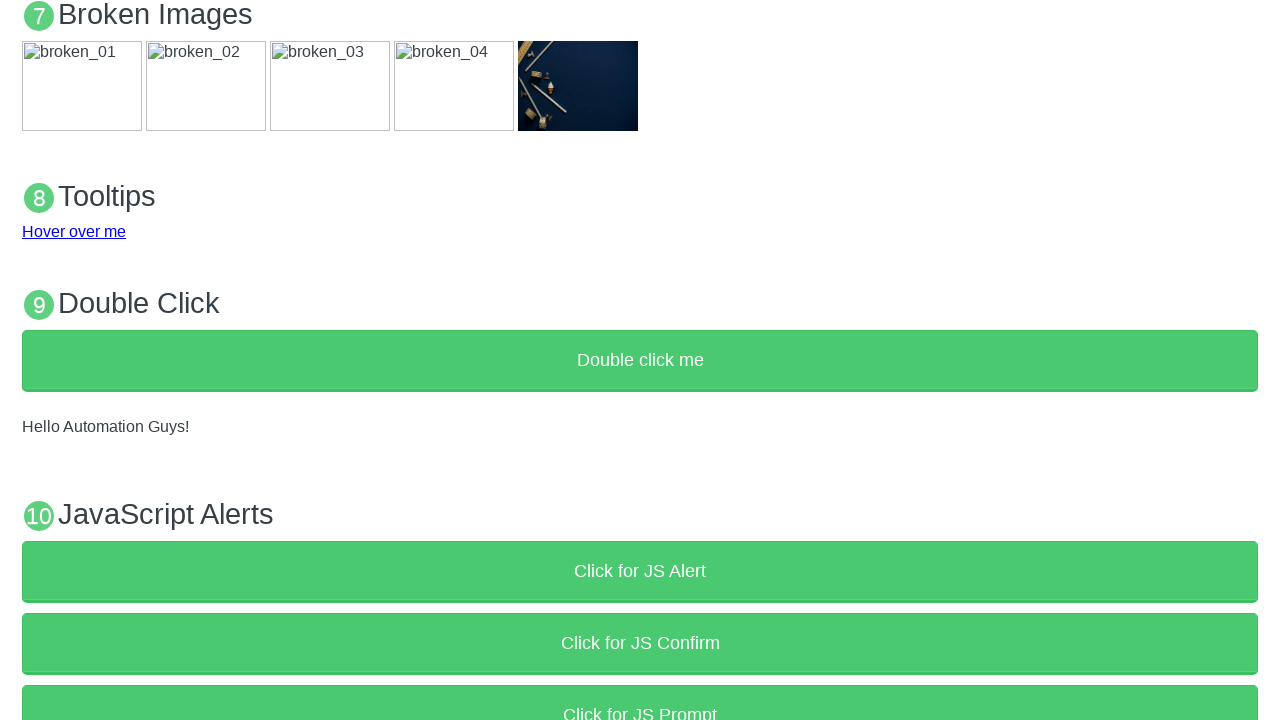

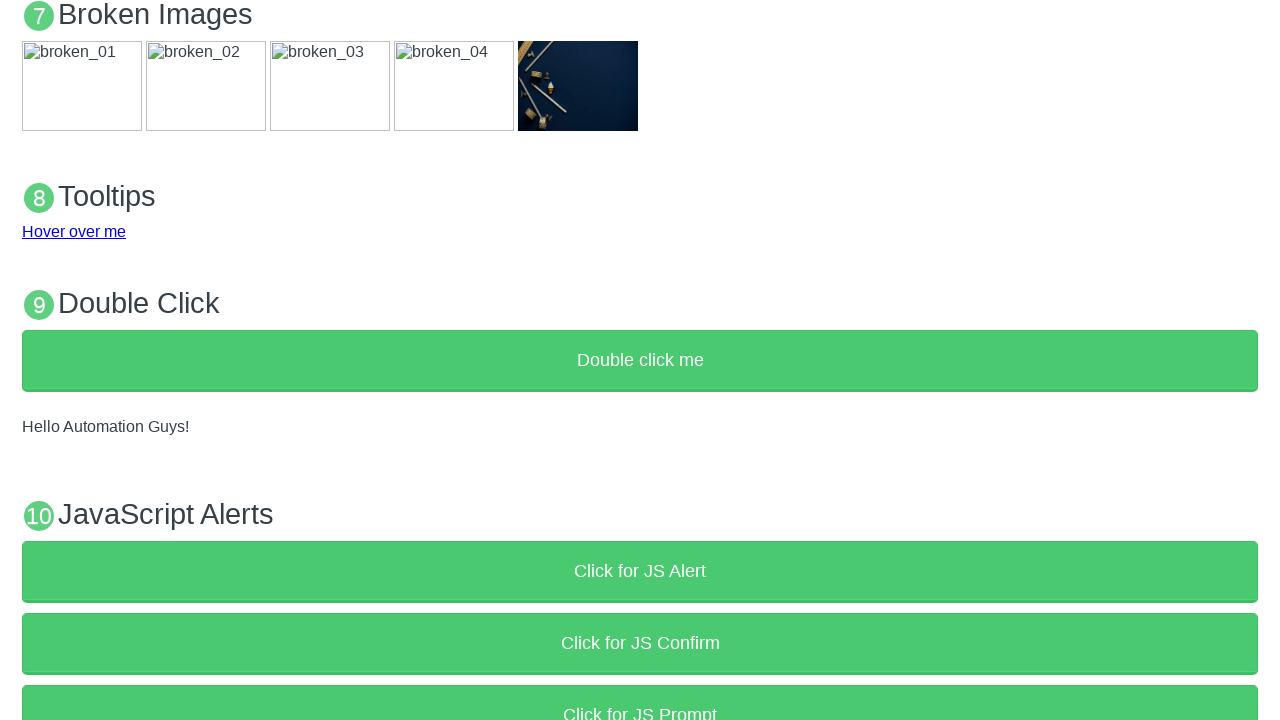